Tests that changing the Comments setting to Off persists after a page refresh

Starting URL: https://yayu.dev

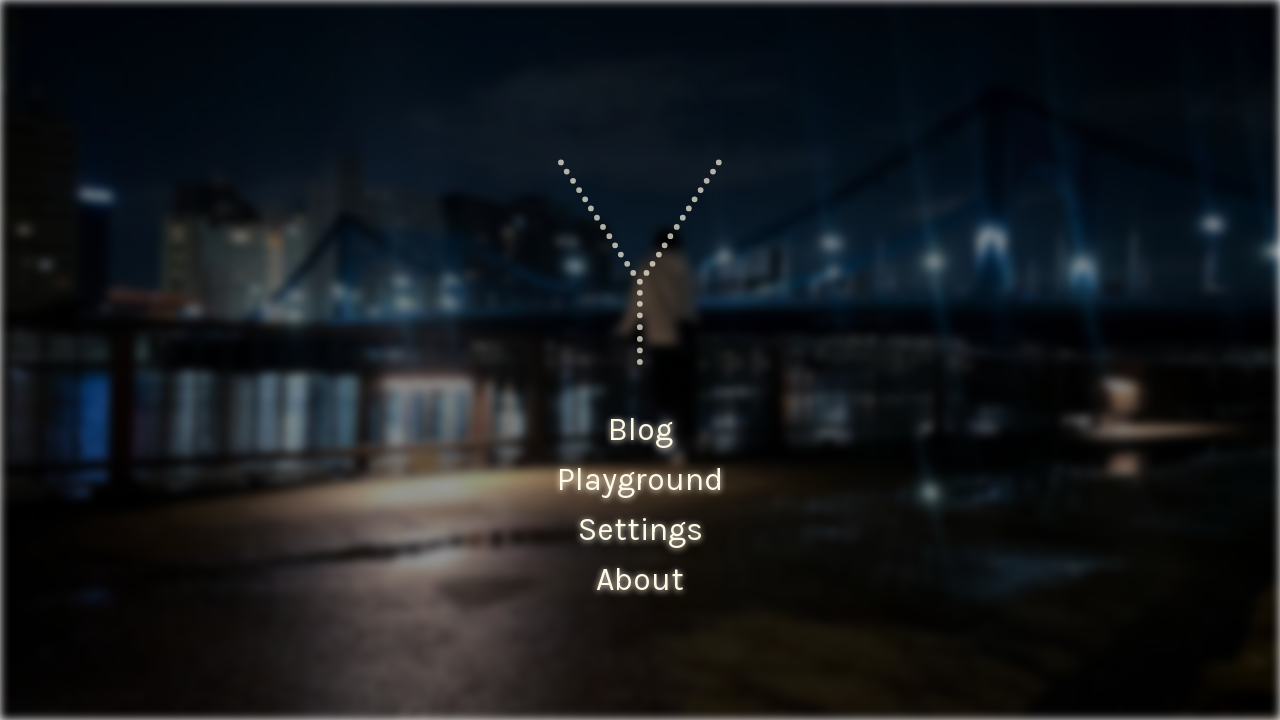

Clicked Settings link to open menu at (640, 530) on internal:testid=[data-testid="home-menu-item__click-link"s] >> internal:text="Se
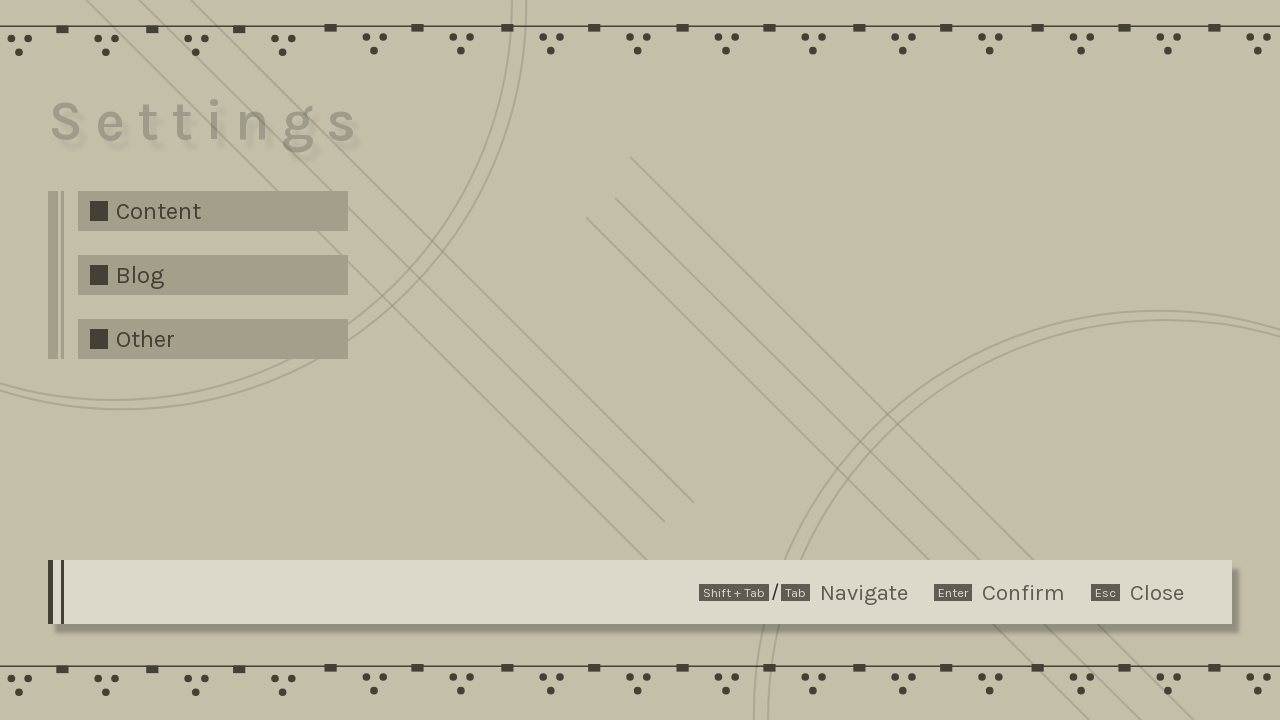

Clicked Blog settings button at (140, 275) on internal:testid=[data-testid="settings-menu-level"s] >> internal:text="Blog"i
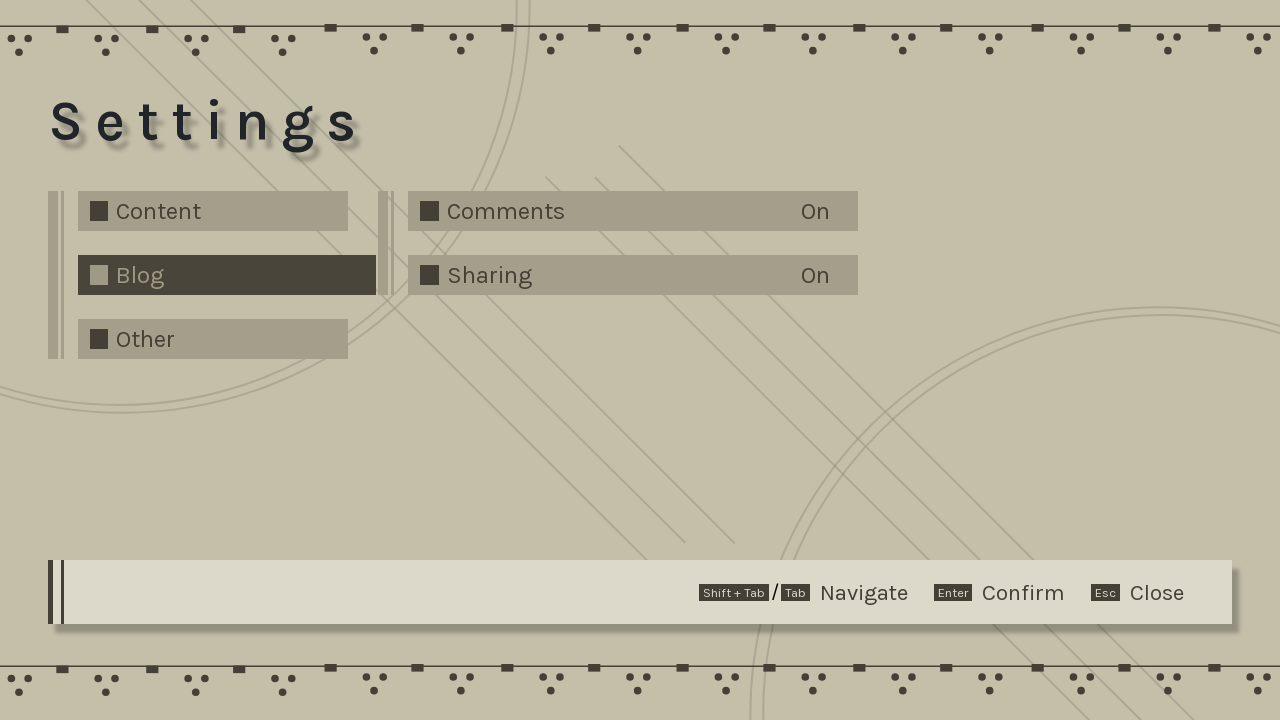

Clicked Comments On settings button at (646, 211) on internal:testid=[data-testid="settings-menu-level"s] >> internal:text="Comments 
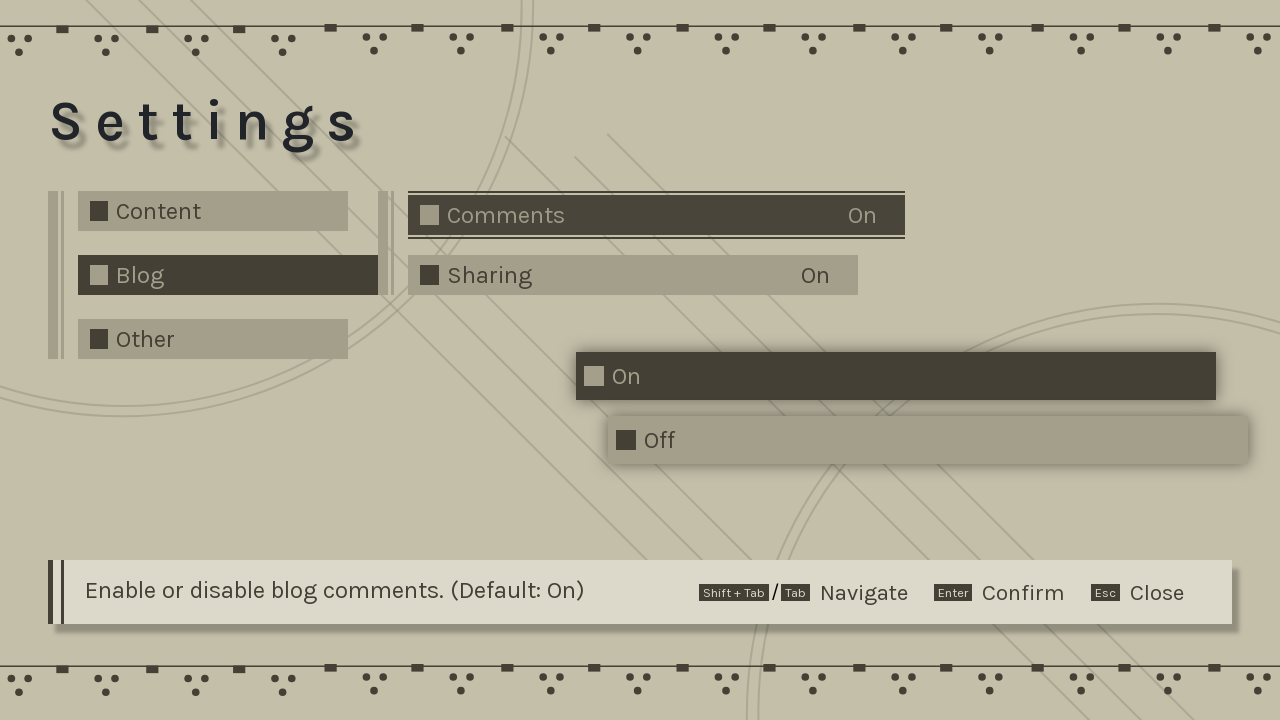

Waited for settings options to be visible
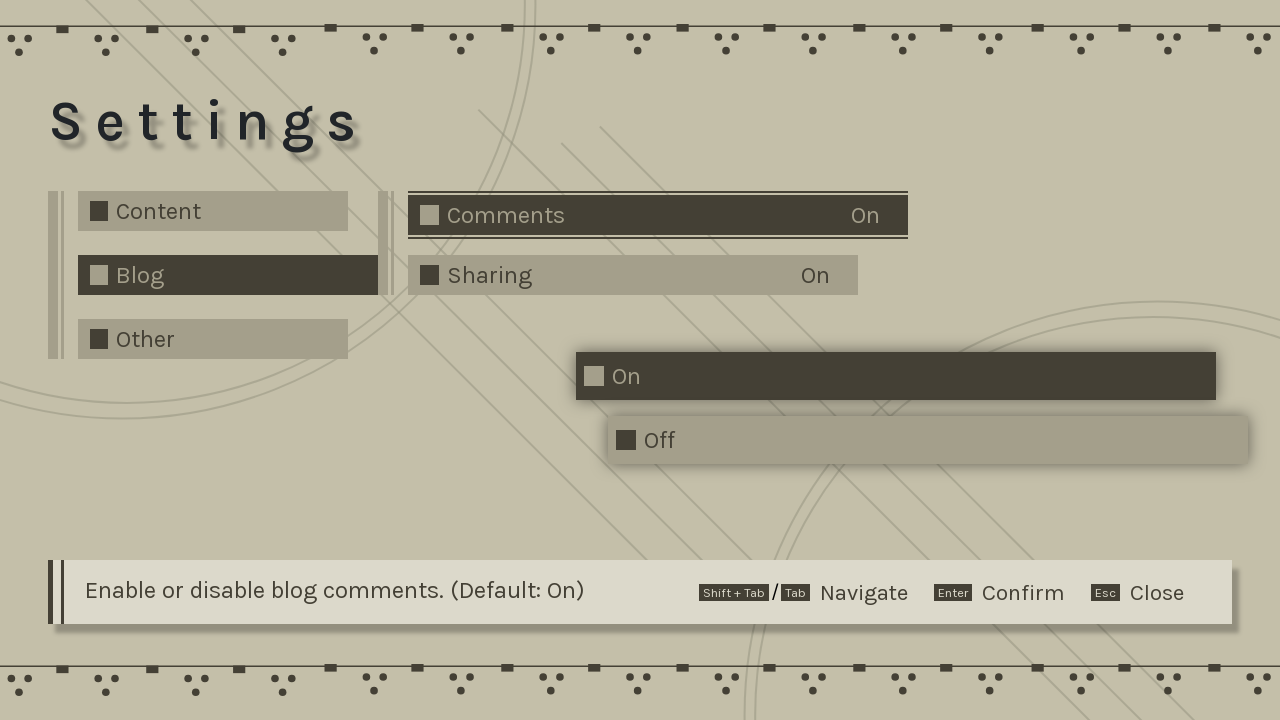

Changed Comments setting to Off at (928, 440) on internal:text="Off"i >> nth=0
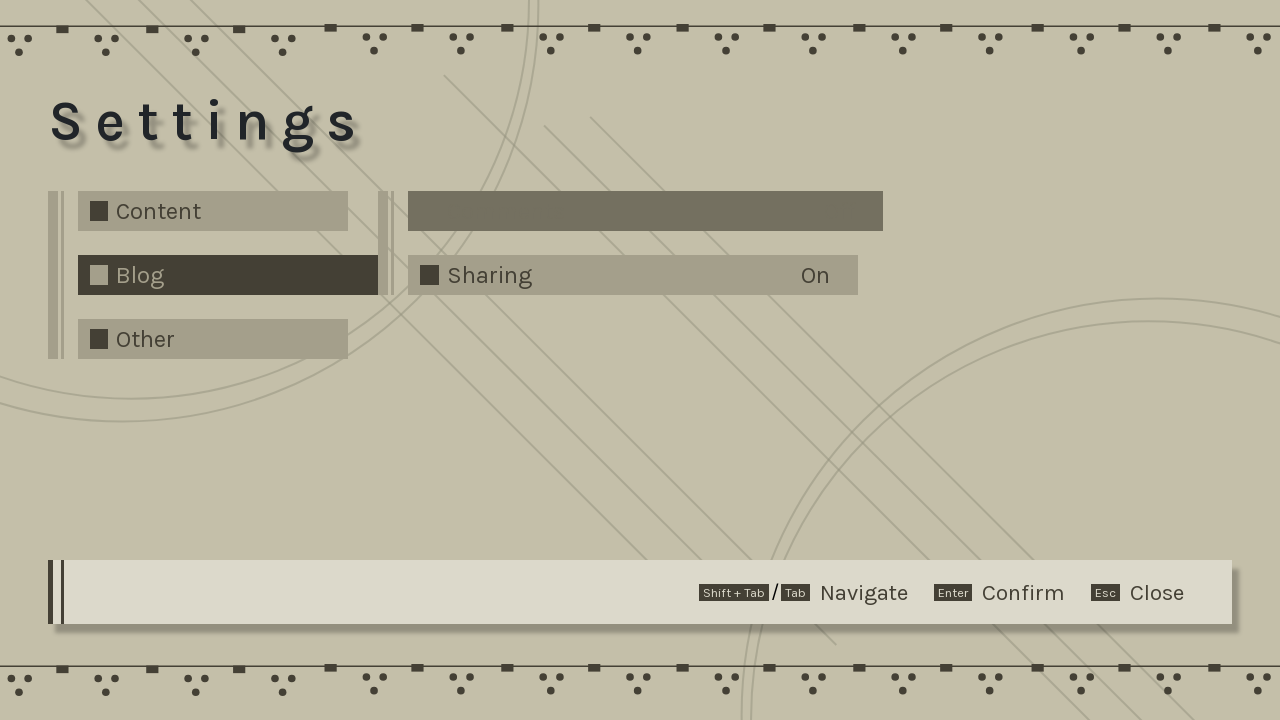

Refreshed the page
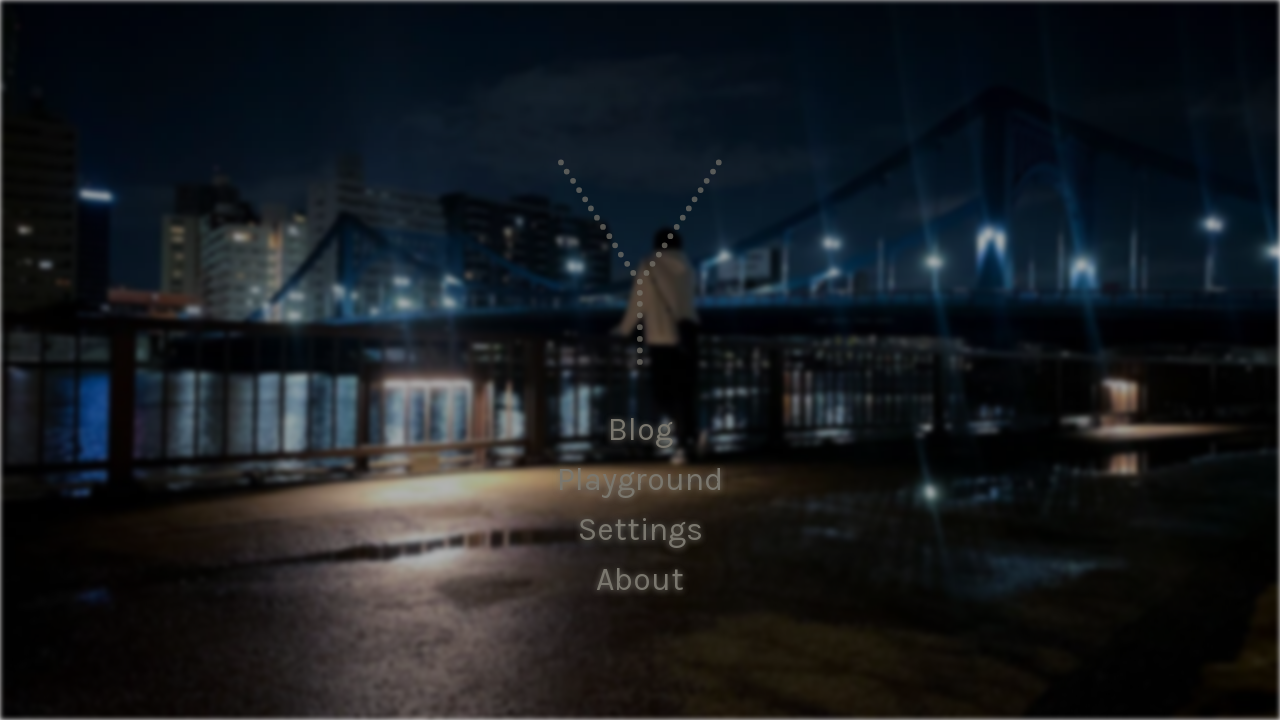

Reopened Settings menu after page refresh at (640, 530) on internal:testid=[data-testid="home-menu-item__click-link"s] >> internal:text="Se
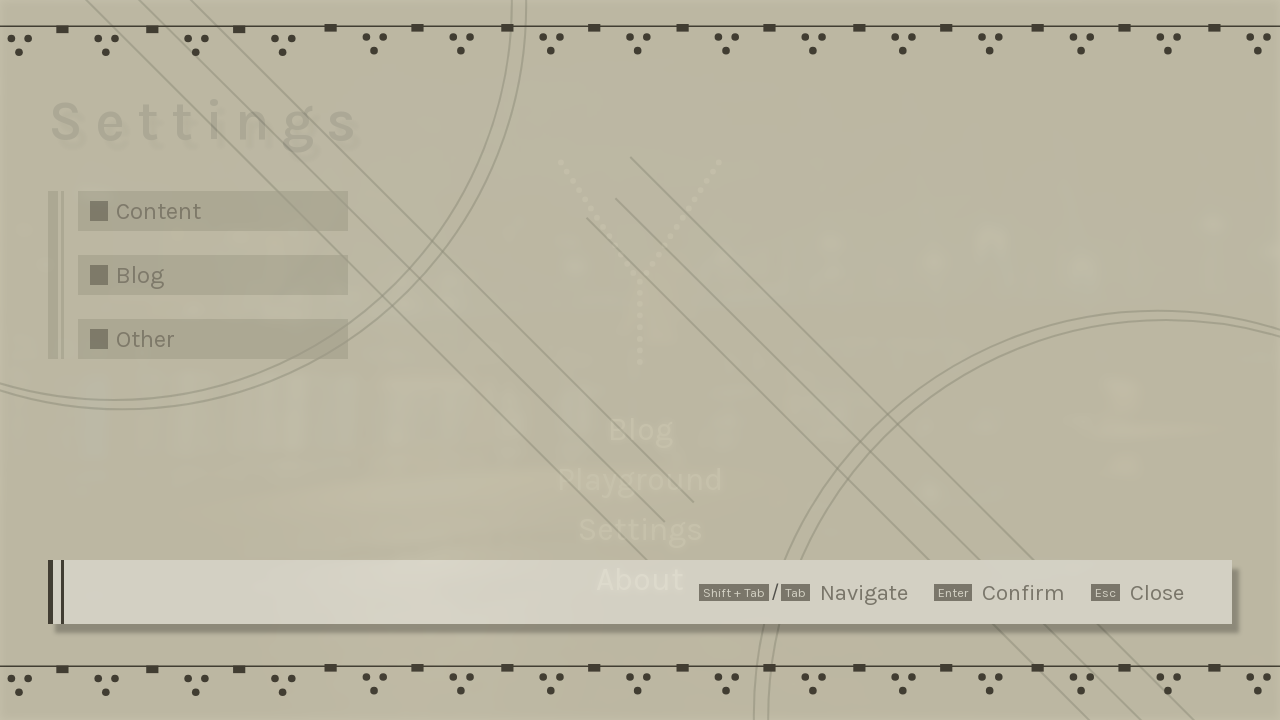

Clicked Blog settings button again at (140, 275) on internal:testid=[data-testid="settings-menu-level"s] >> internal:text="Blog"i
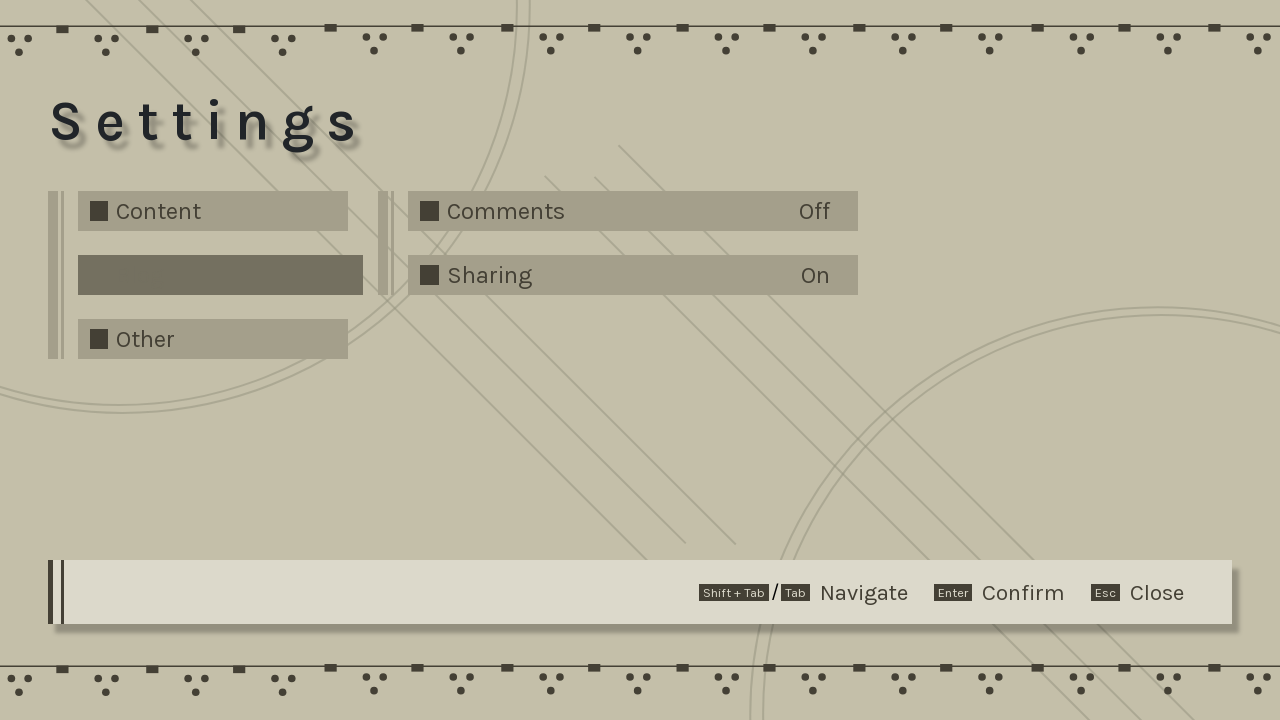

Verified that Comments Off setting persisted after page refresh
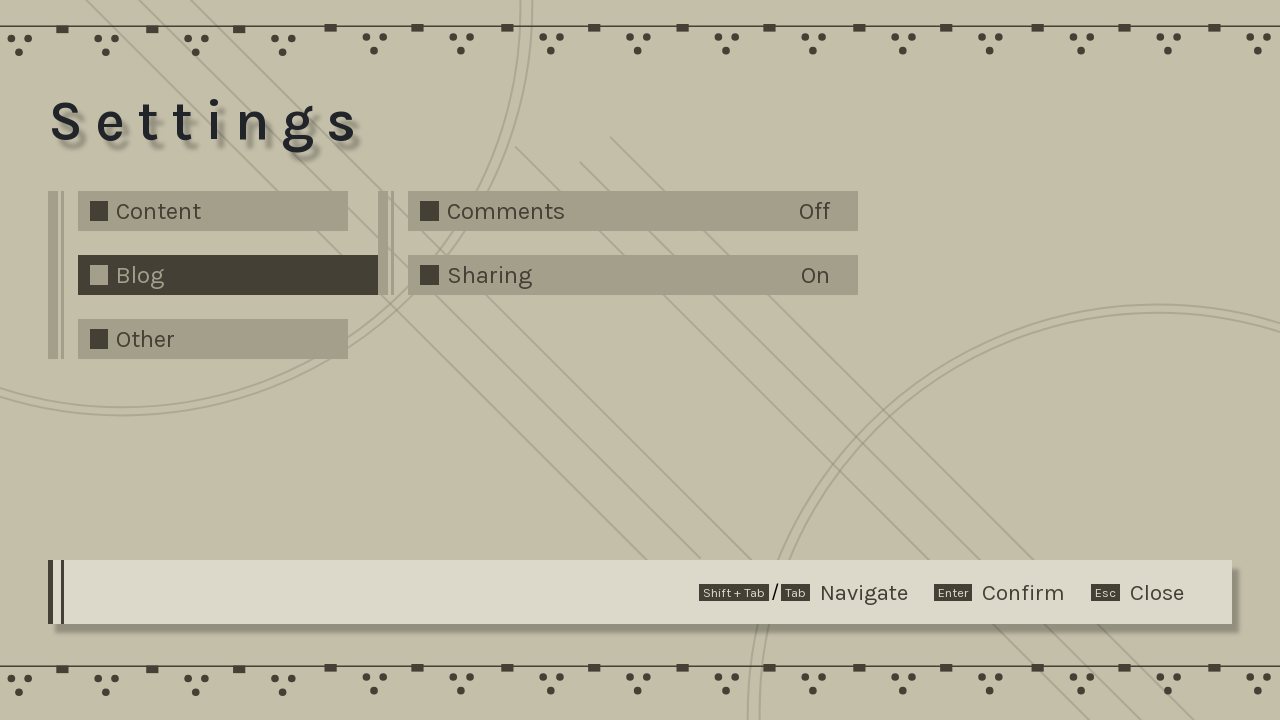

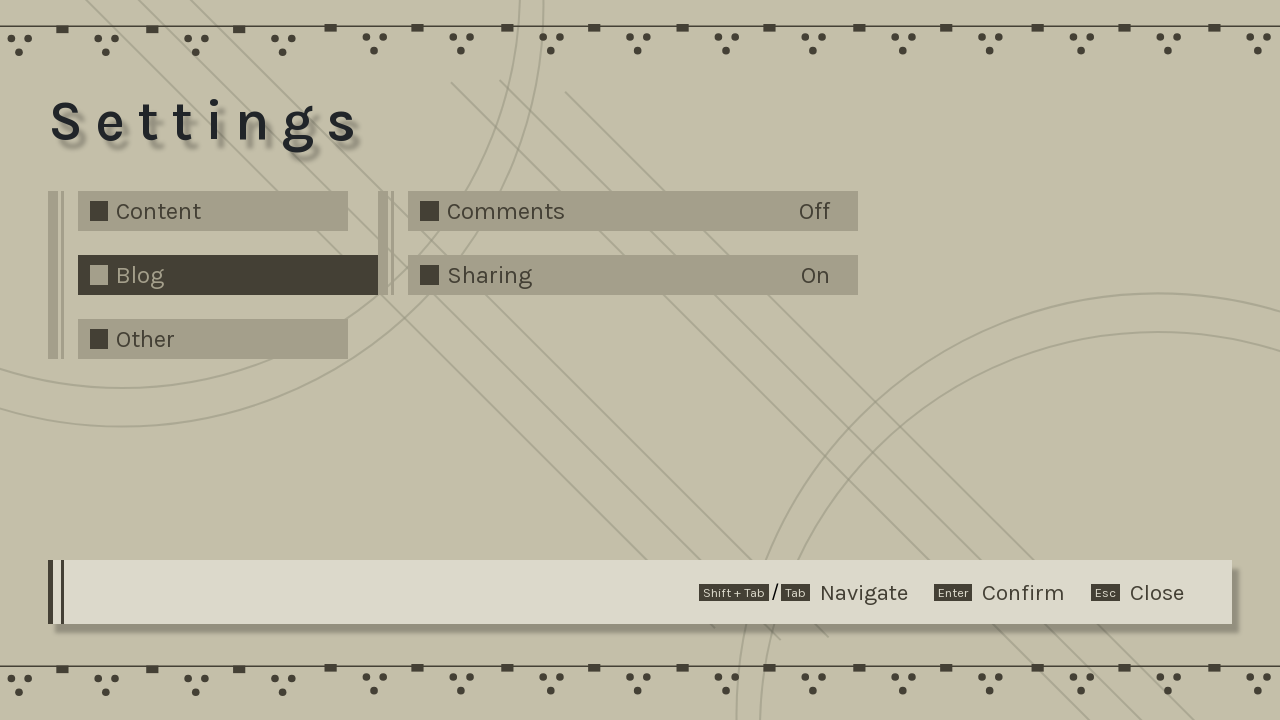